Tests sortable functionality on DemoQA by reordering list items via drag and drop, then switching to grid view and reordering grid items.

Starting URL: https://demoqa.com

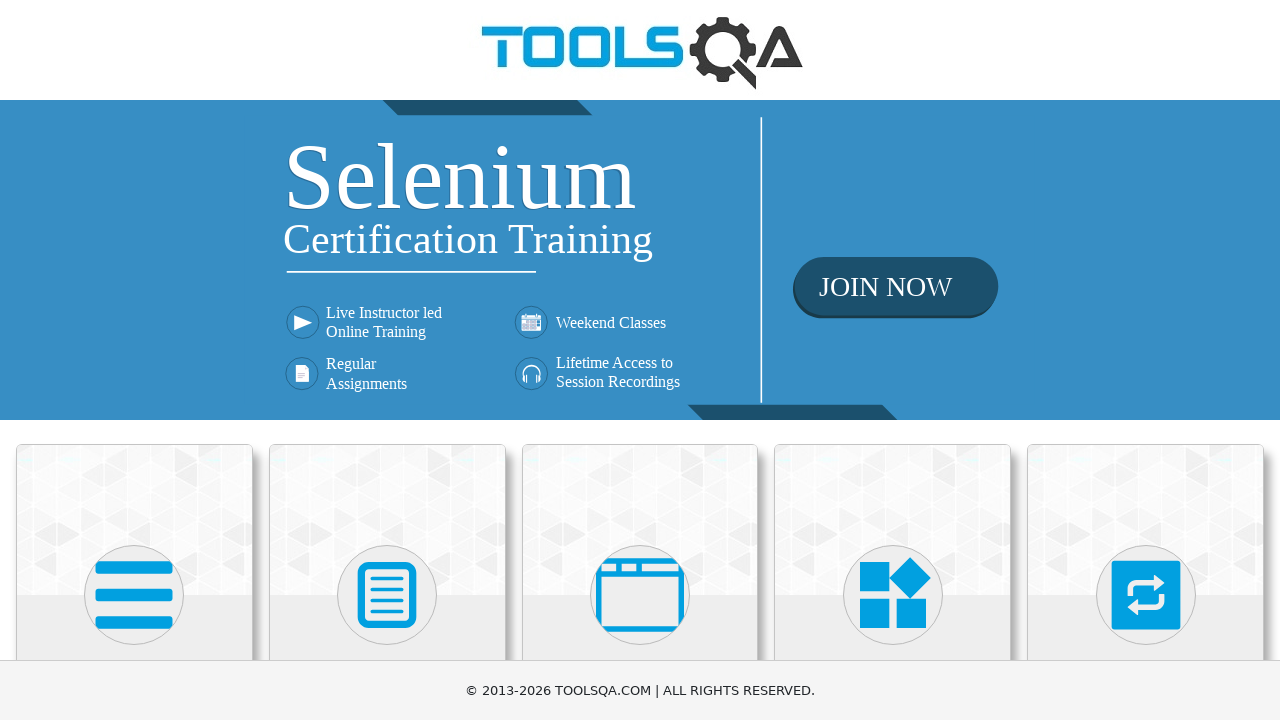

Clicked Interactions menu at (1146, 360) on text=Interactions
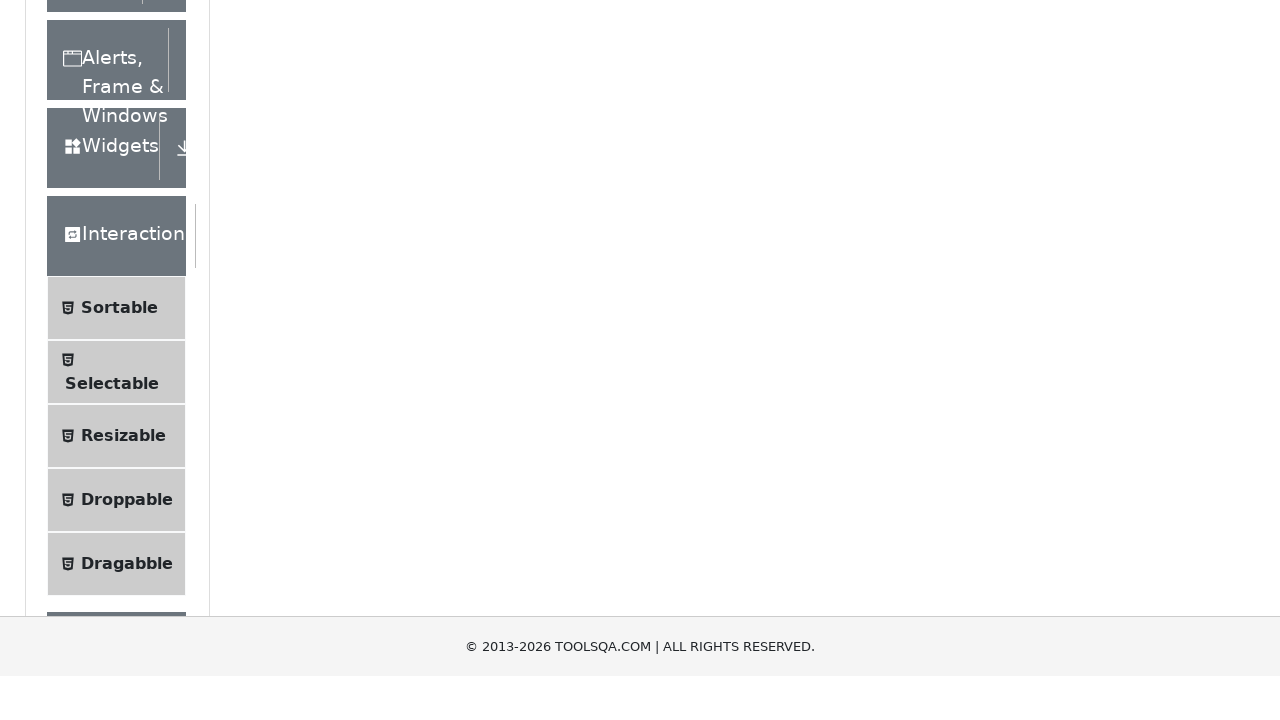

Left panel loaded
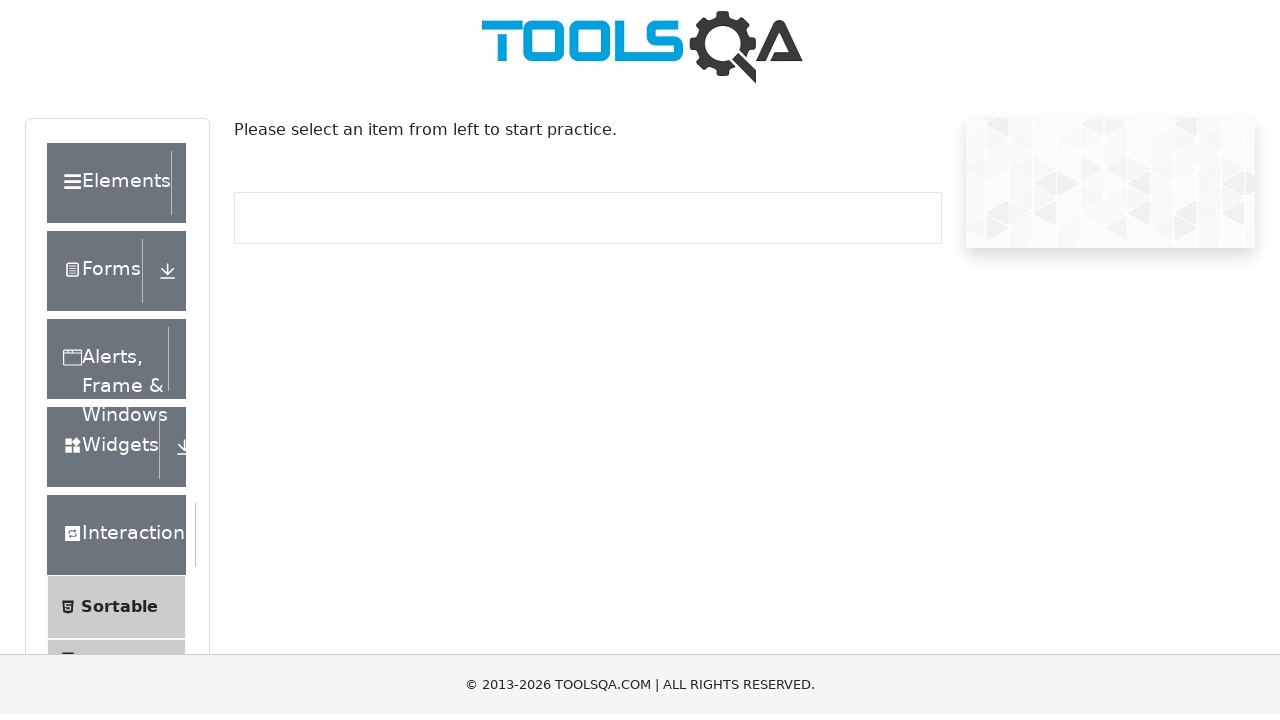

Clicked Sortable menu item at (119, 613) on text=Sortable
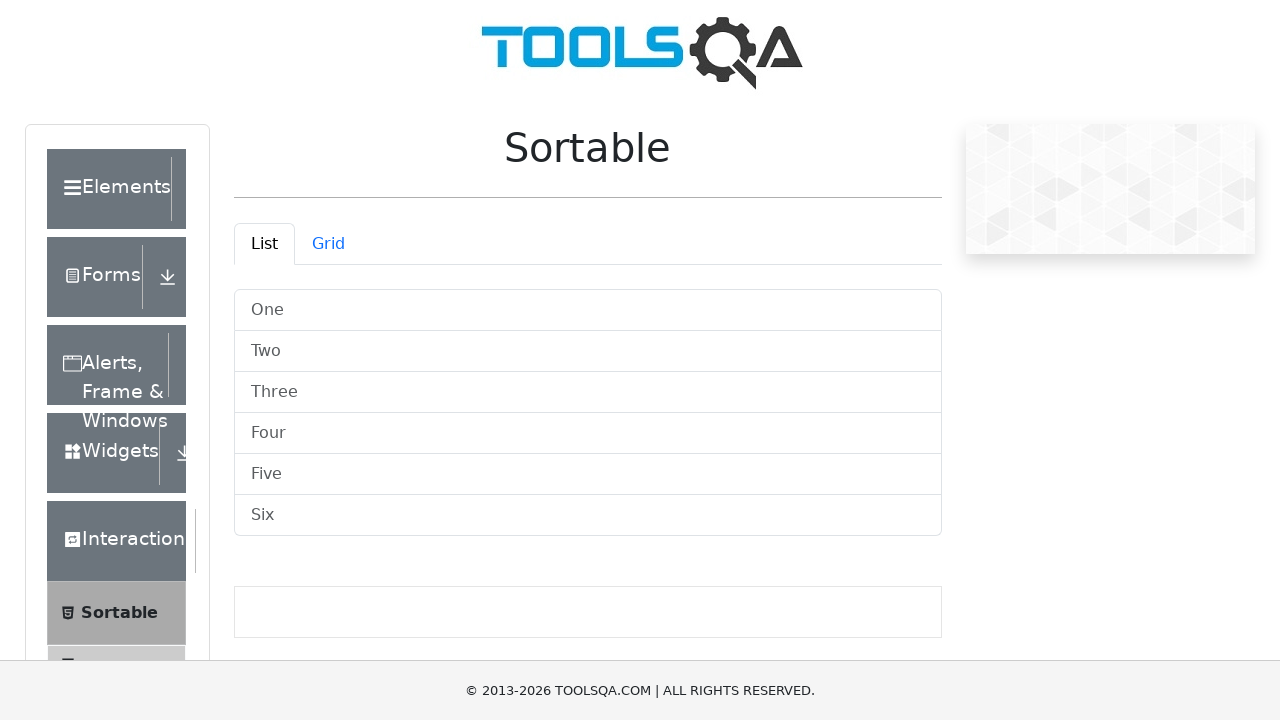

Sortable list tab loaded
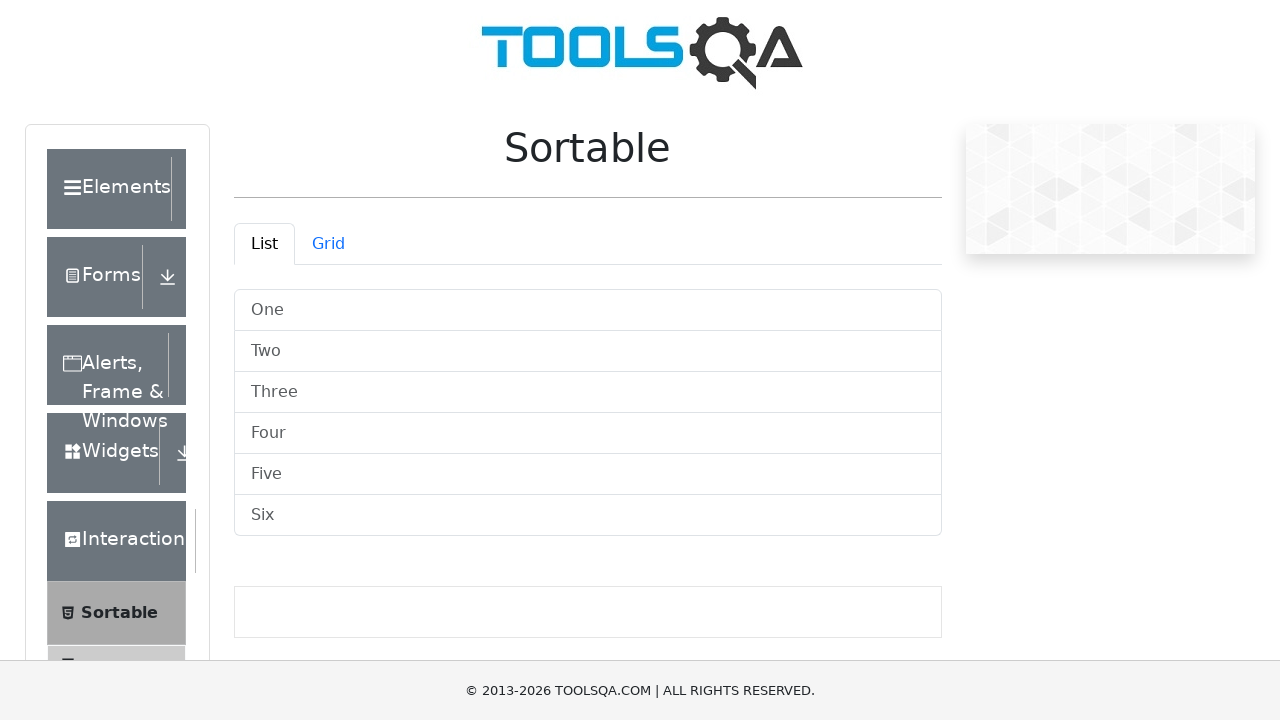

Dragged first list item to third position at (588, 392)
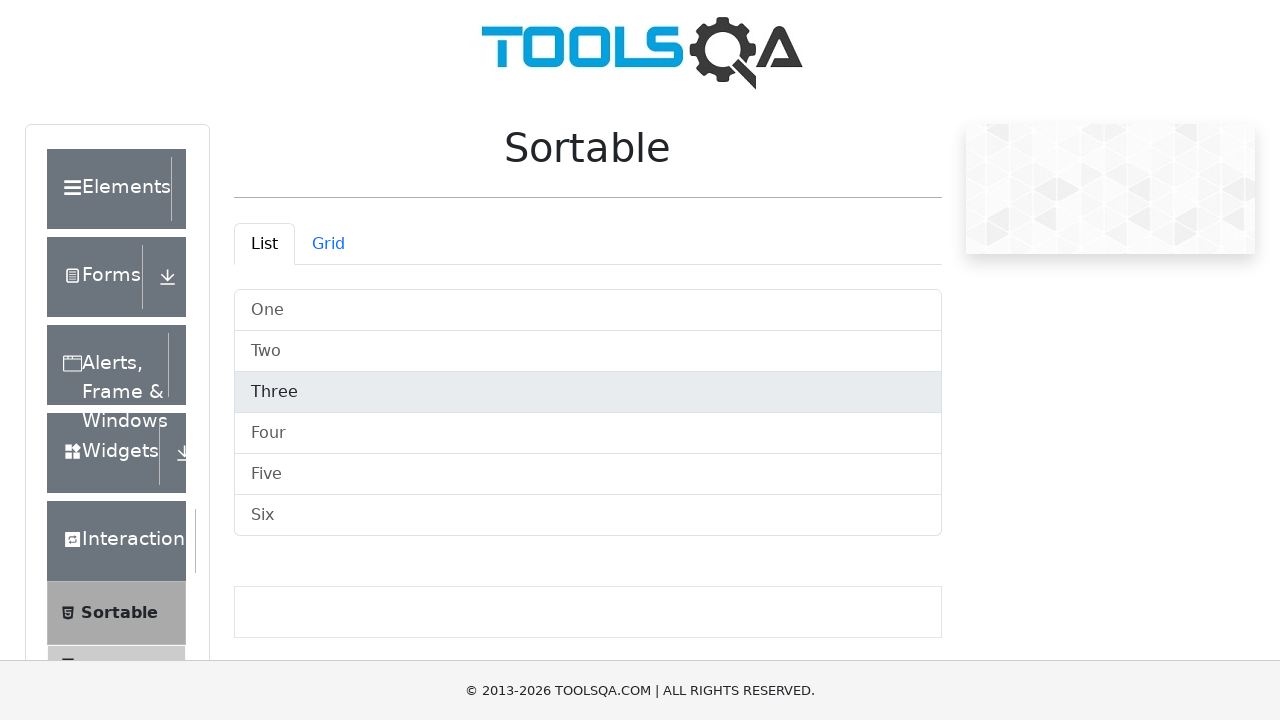

Clicked Grid tab at (328, 244) on #demo-tab-grid
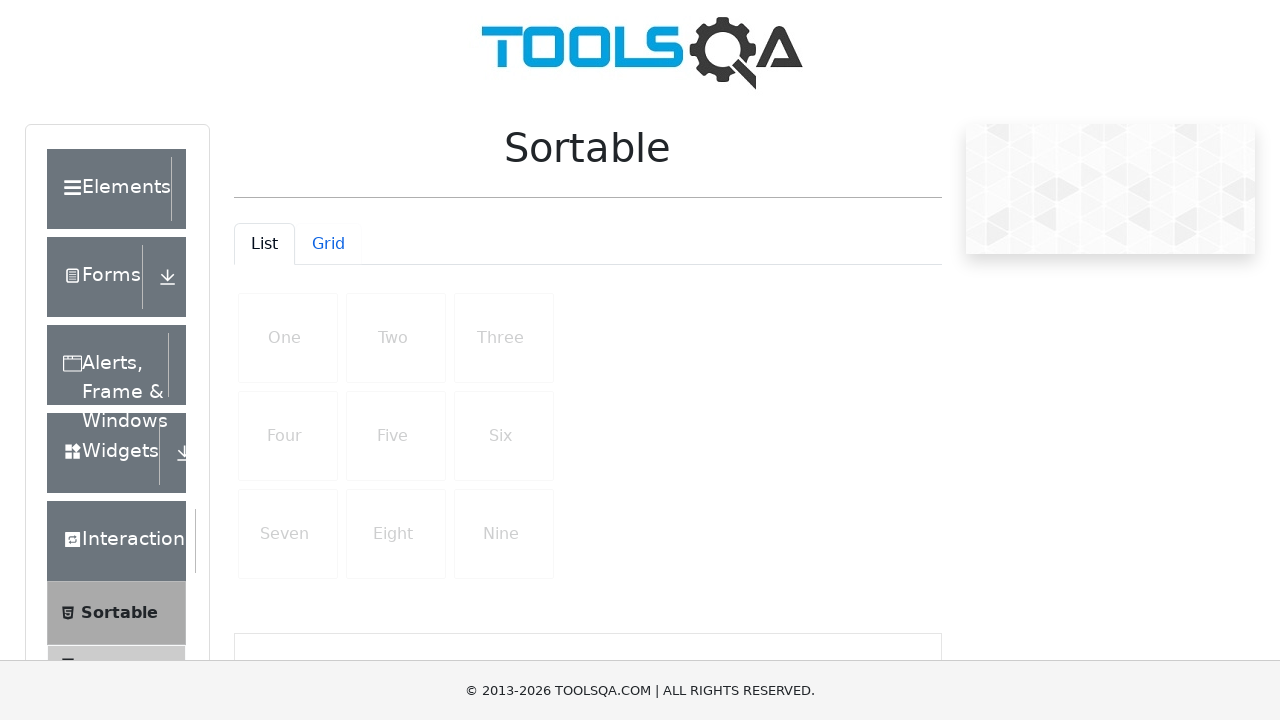

Sortable grid tab loaded
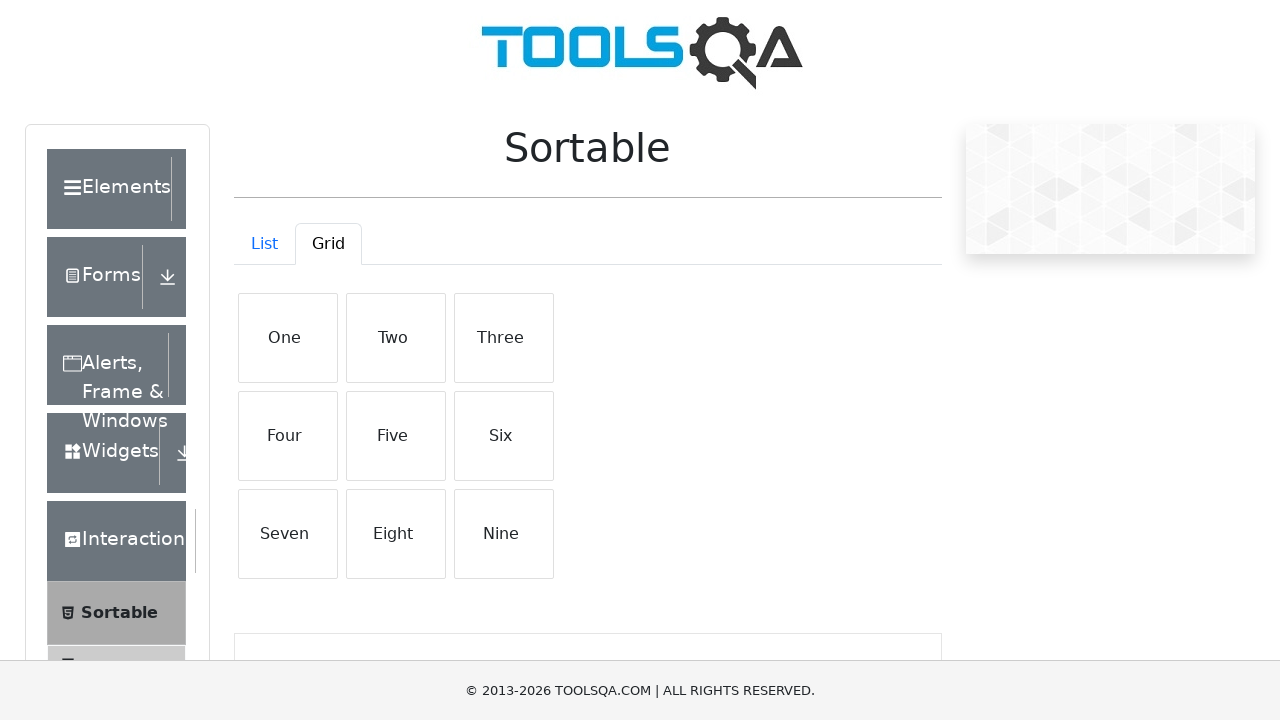

Dragged first grid item to last position at (504, 534)
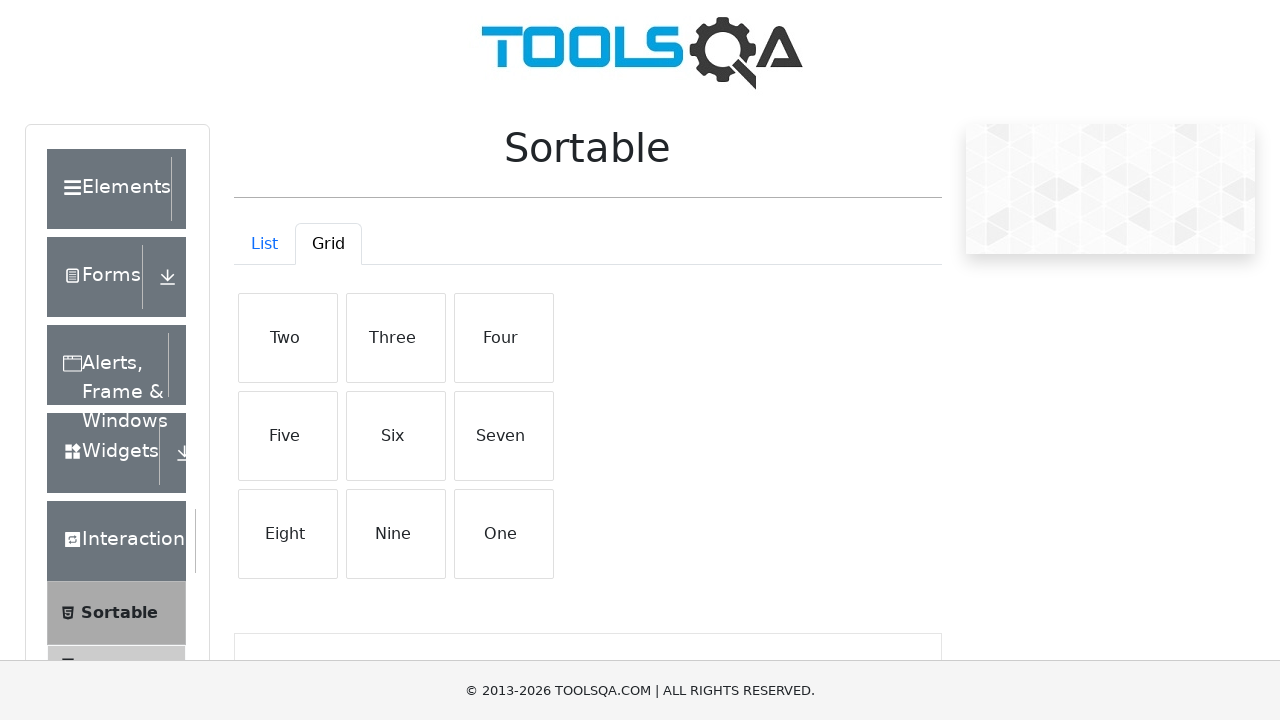

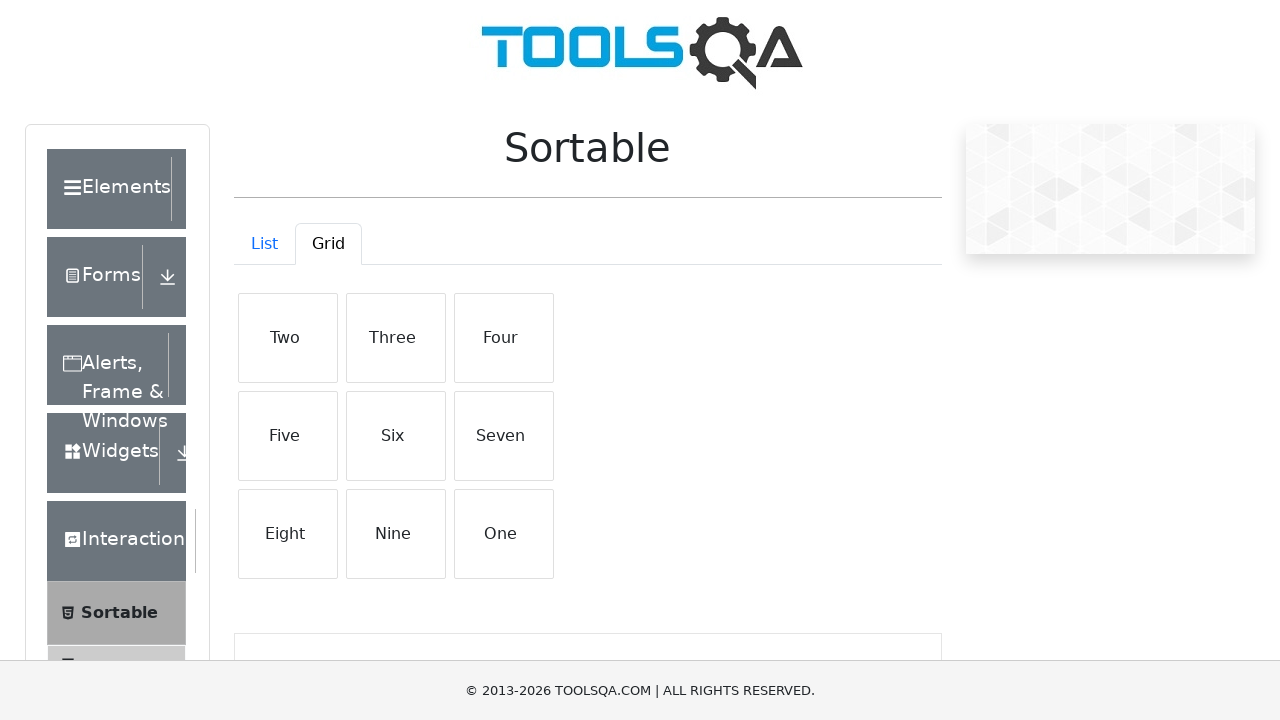